Tests clearing the complete state of all items by checking and unchecking the toggle all

Starting URL: https://demo.playwright.dev/todomvc

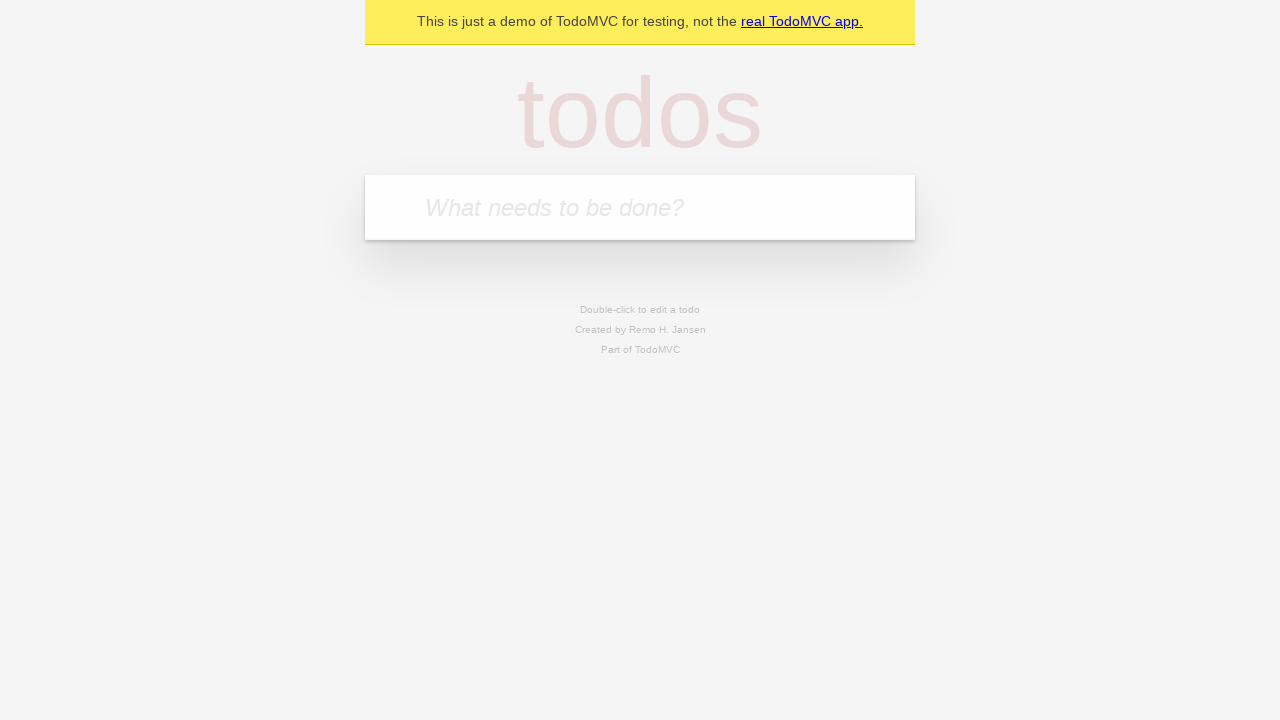

Located the new todo input field
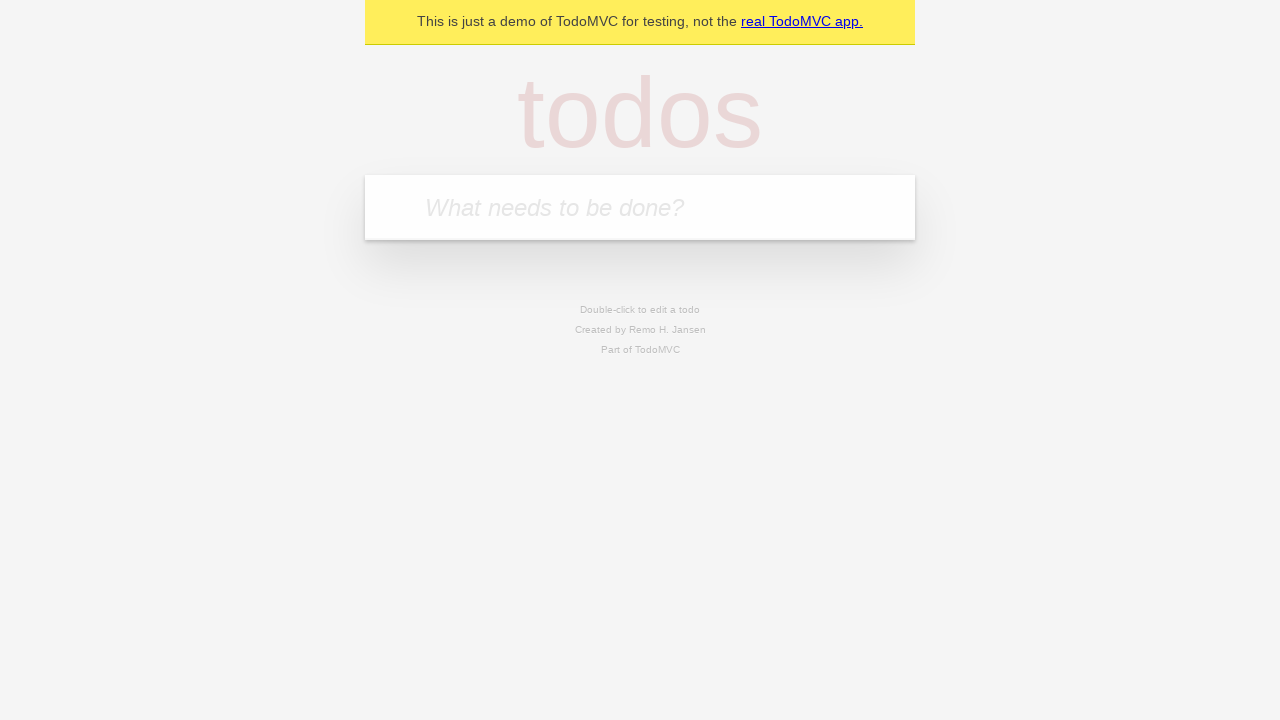

Filled todo input with 'buy some cheese' on internal:attr=[placeholder="What needs to be done?"i]
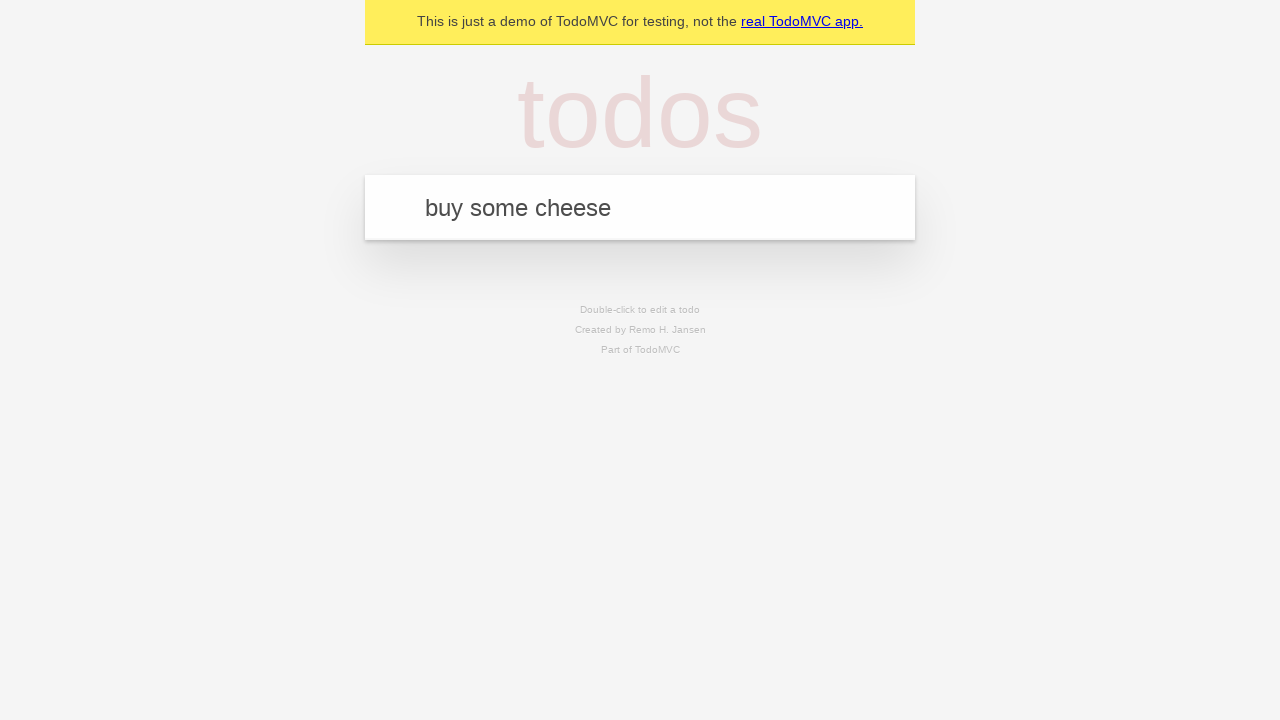

Pressed Enter to create todo 'buy some cheese' on internal:attr=[placeholder="What needs to be done?"i]
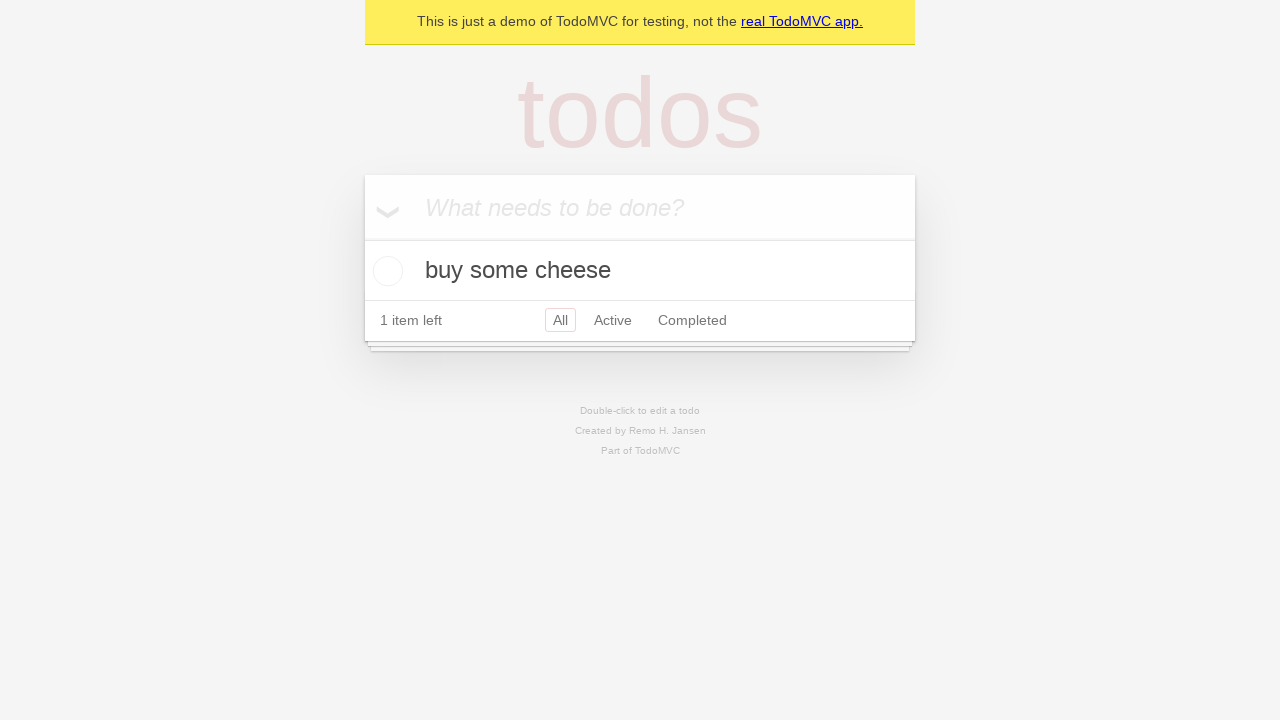

Filled todo input with 'feed the cat' on internal:attr=[placeholder="What needs to be done?"i]
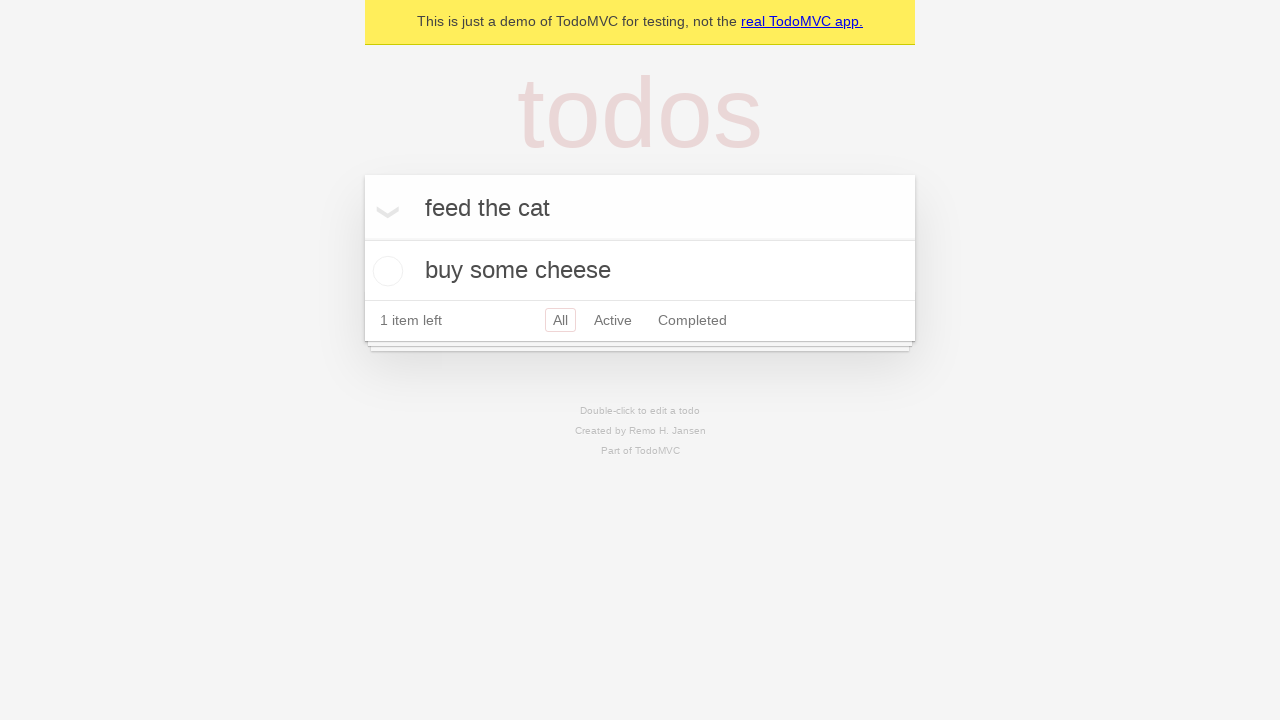

Pressed Enter to create todo 'feed the cat' on internal:attr=[placeholder="What needs to be done?"i]
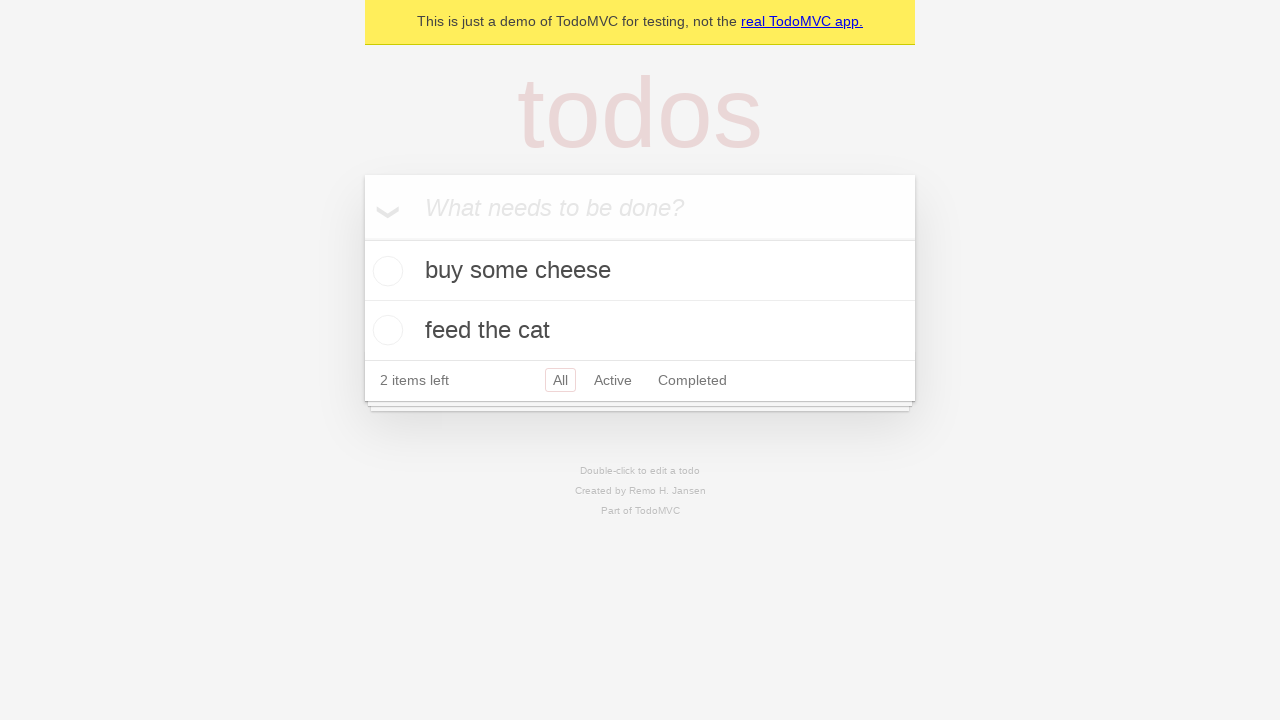

Filled todo input with 'book a doctors appointment' on internal:attr=[placeholder="What needs to be done?"i]
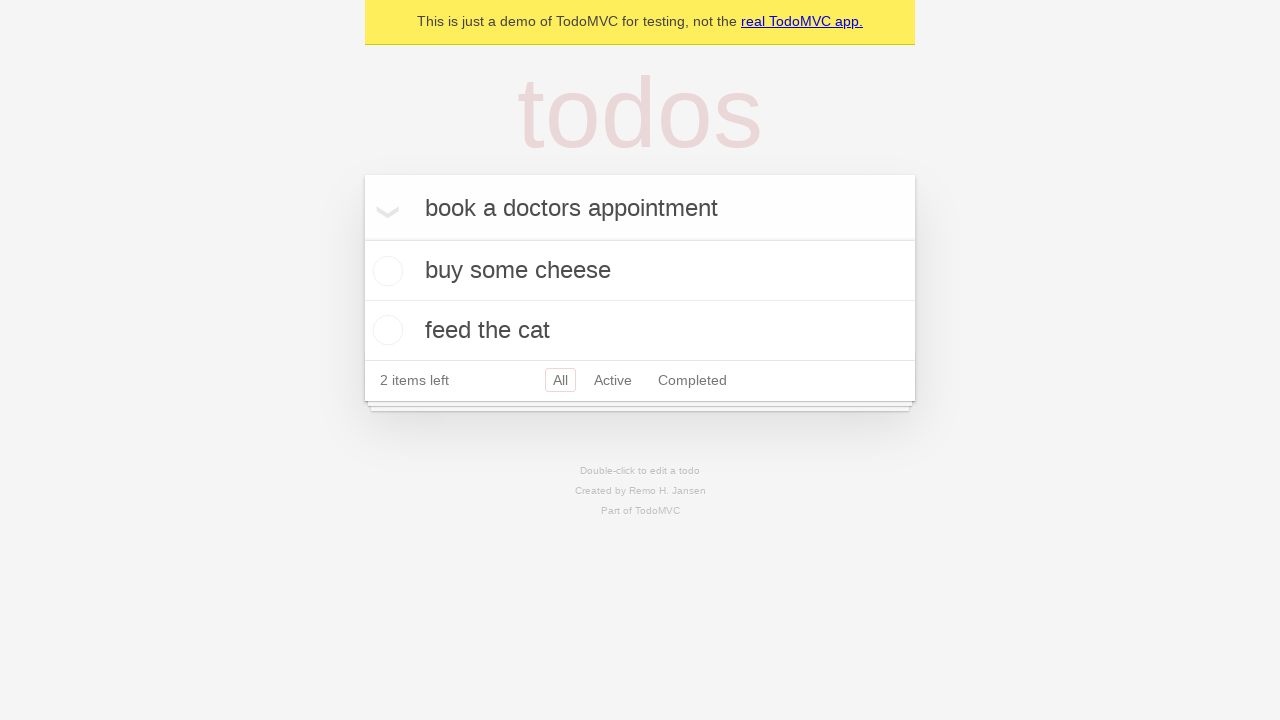

Pressed Enter to create todo 'book a doctors appointment' on internal:attr=[placeholder="What needs to be done?"i]
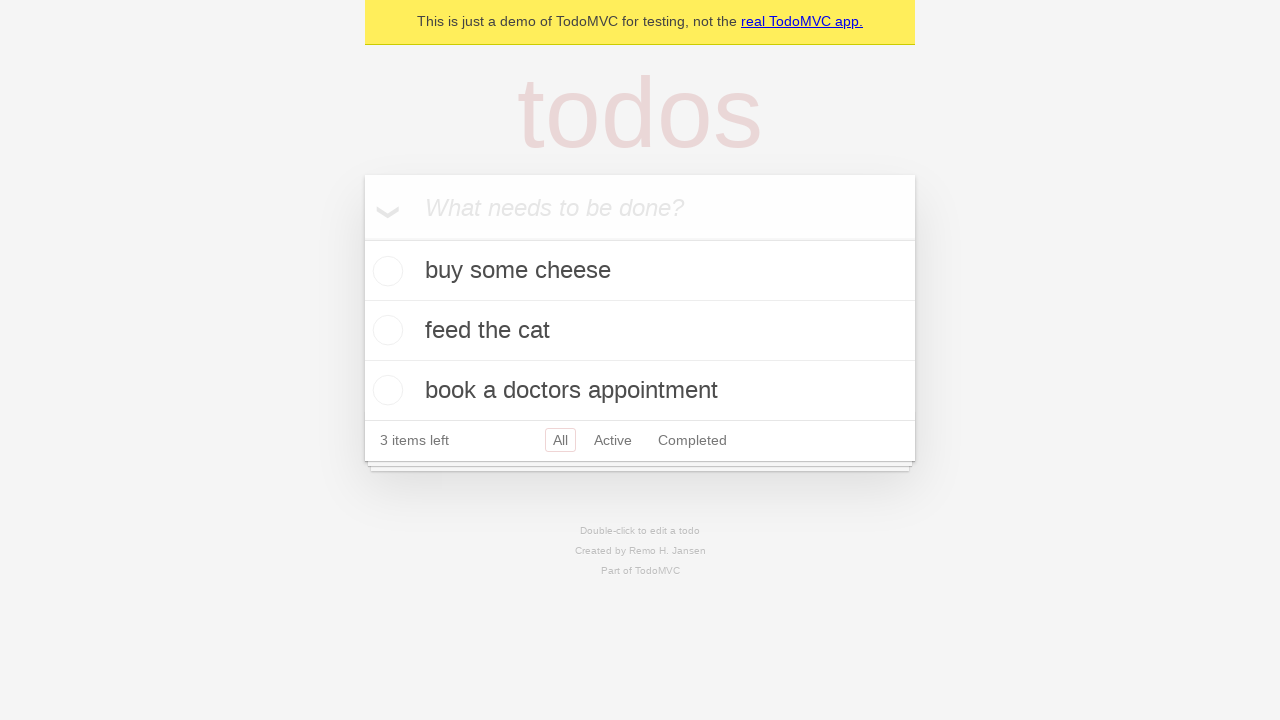

Located the toggle all checkbox
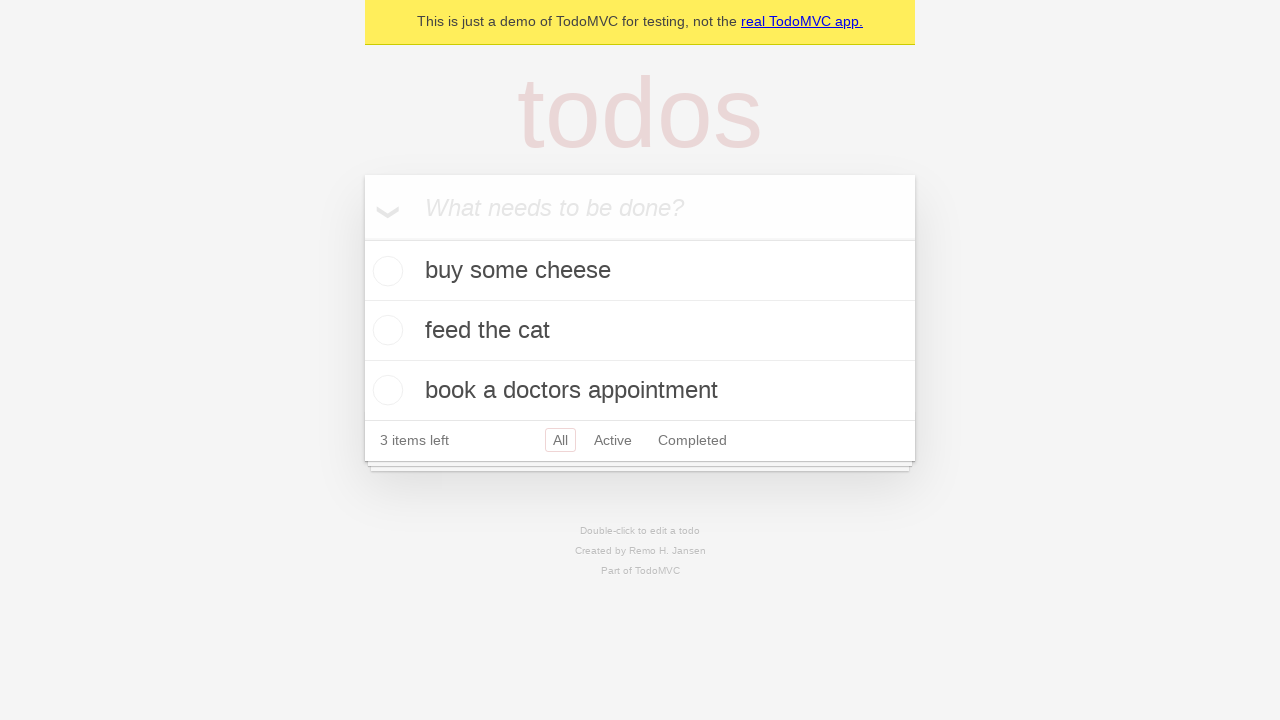

Checked the toggle all checkbox to mark all items as complete at (362, 238) on internal:label="Mark all as complete"i
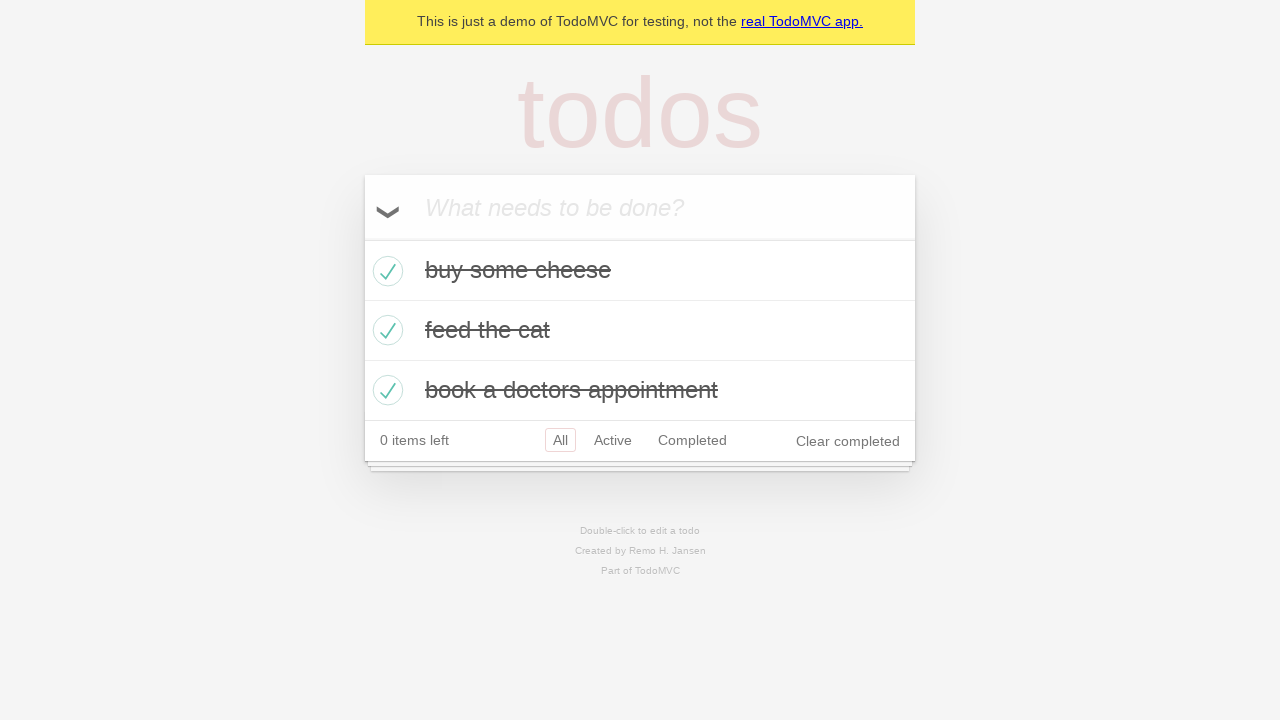

Unchecked the toggle all checkbox to clear the complete state of all items at (362, 238) on internal:label="Mark all as complete"i
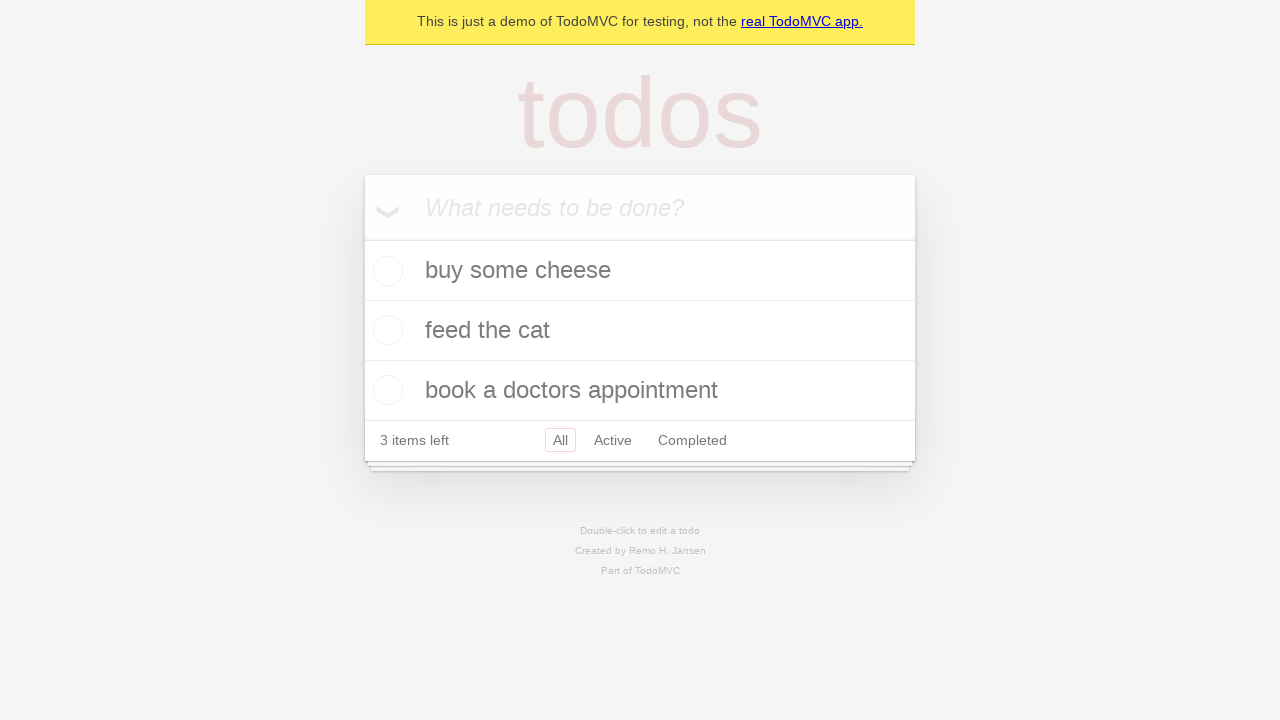

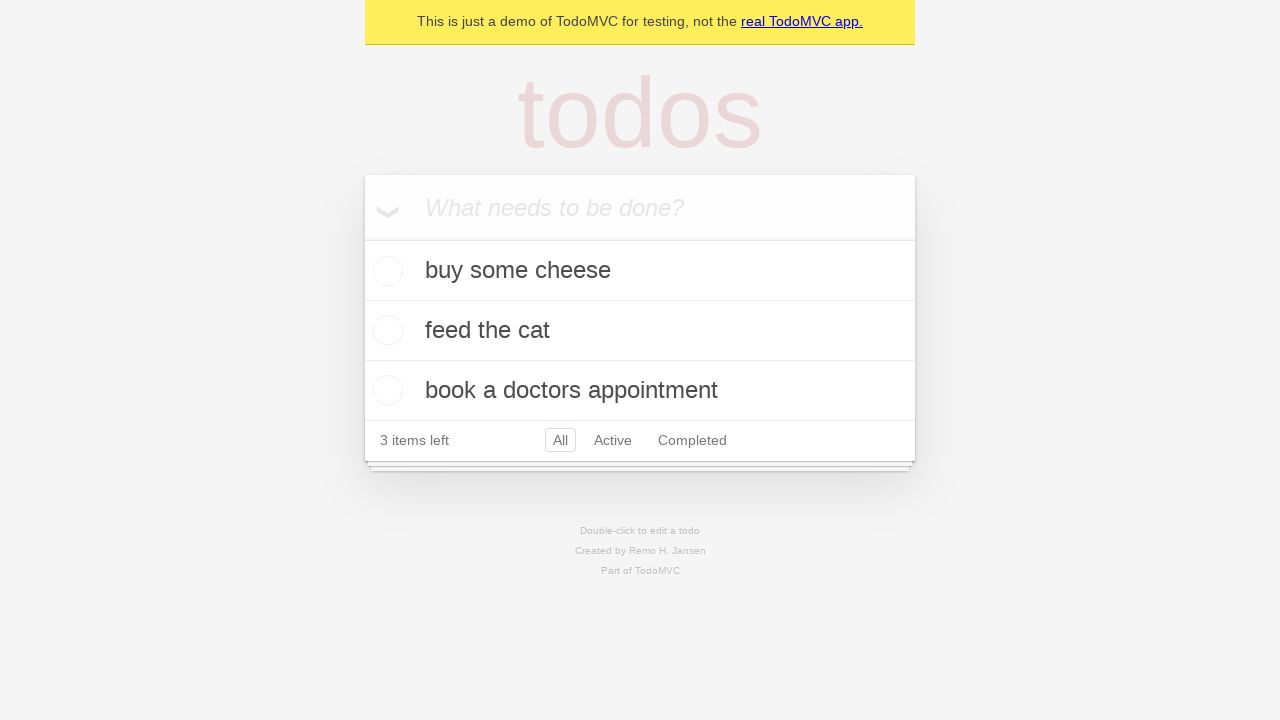